Navigates to a RapPad blueprint page and waits for content with rhyming words to load

Starting URL: https://www.rappad.co/blueprints/314836

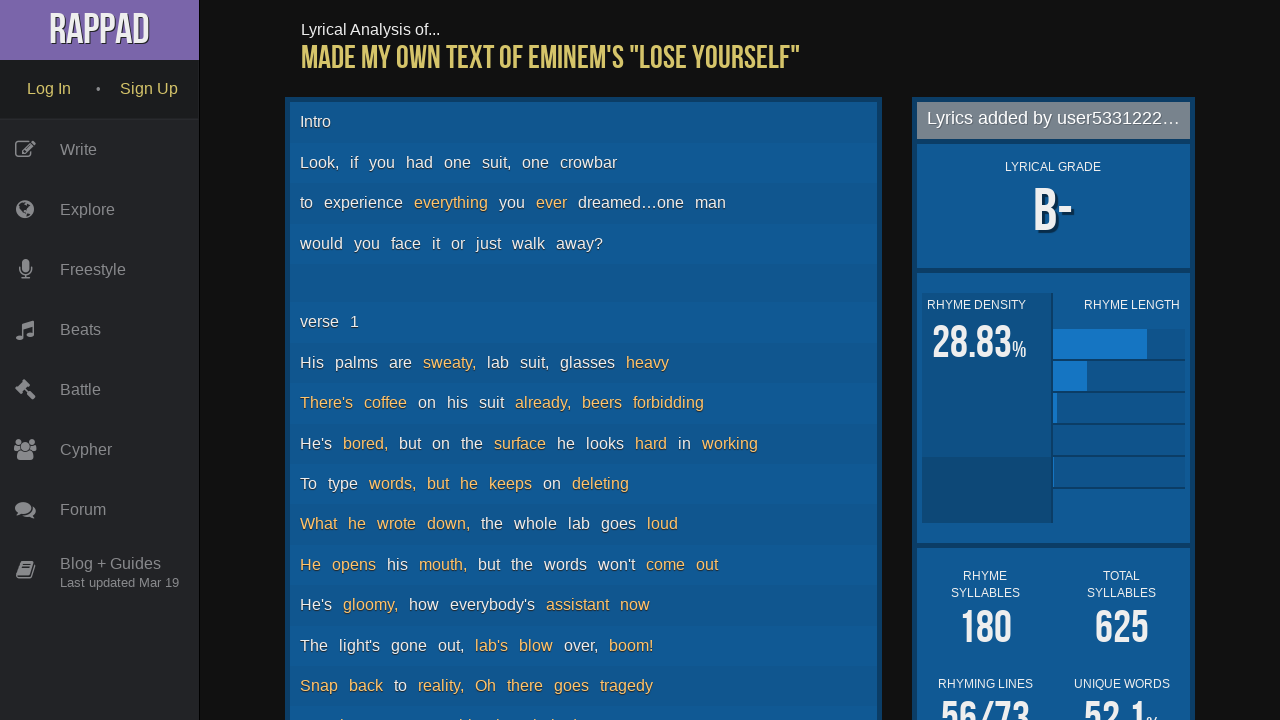

Navigated to RapPad blueprint page 314836
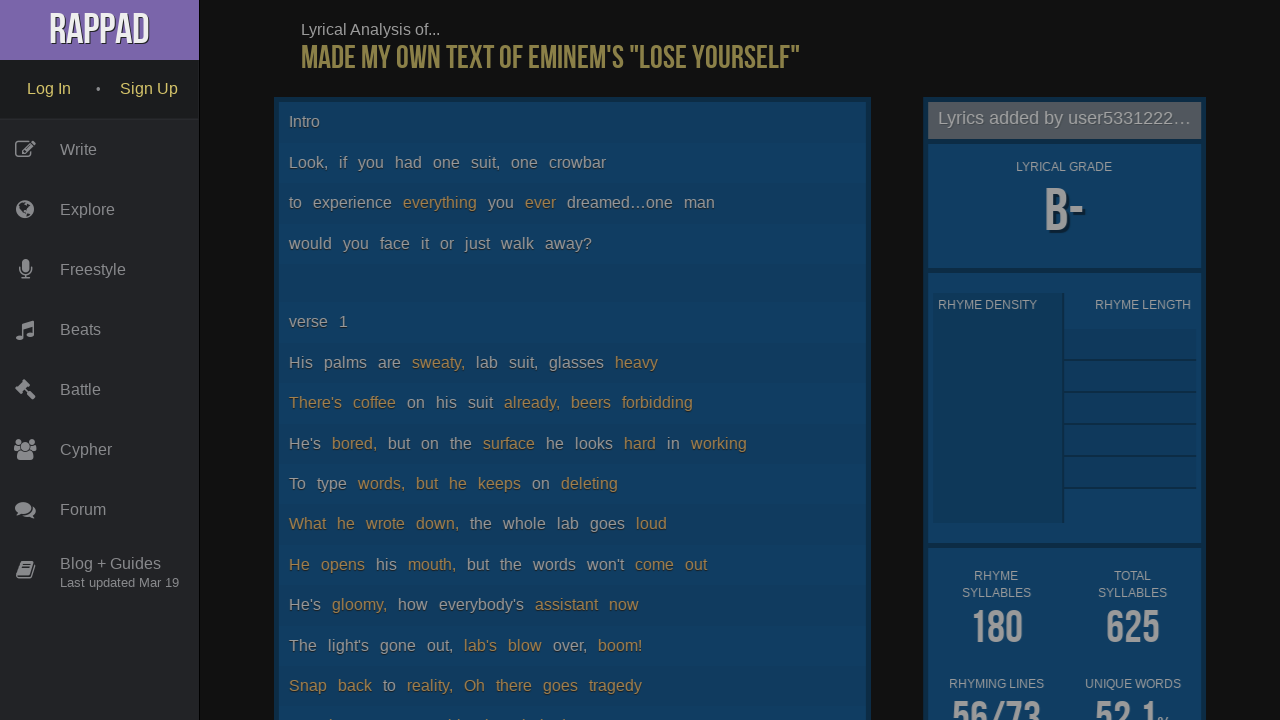

Content loaded and rhyming word elements are present
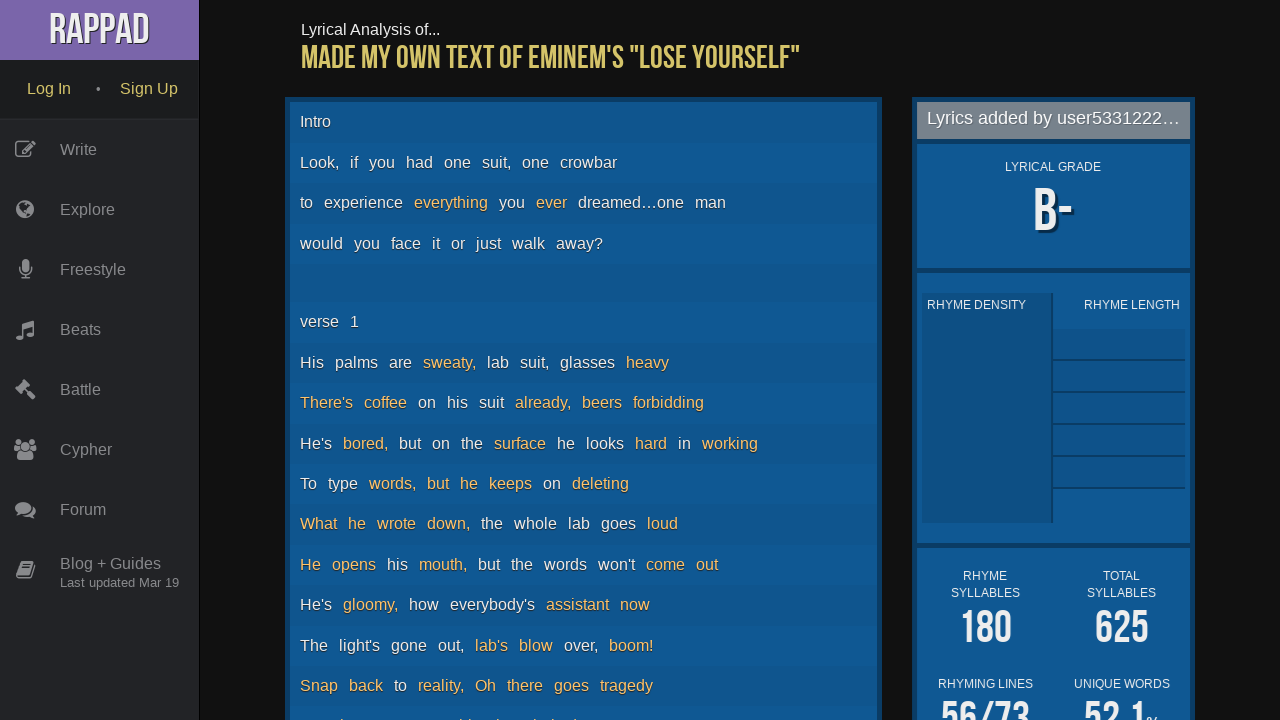

Found 202 rhyming word elements
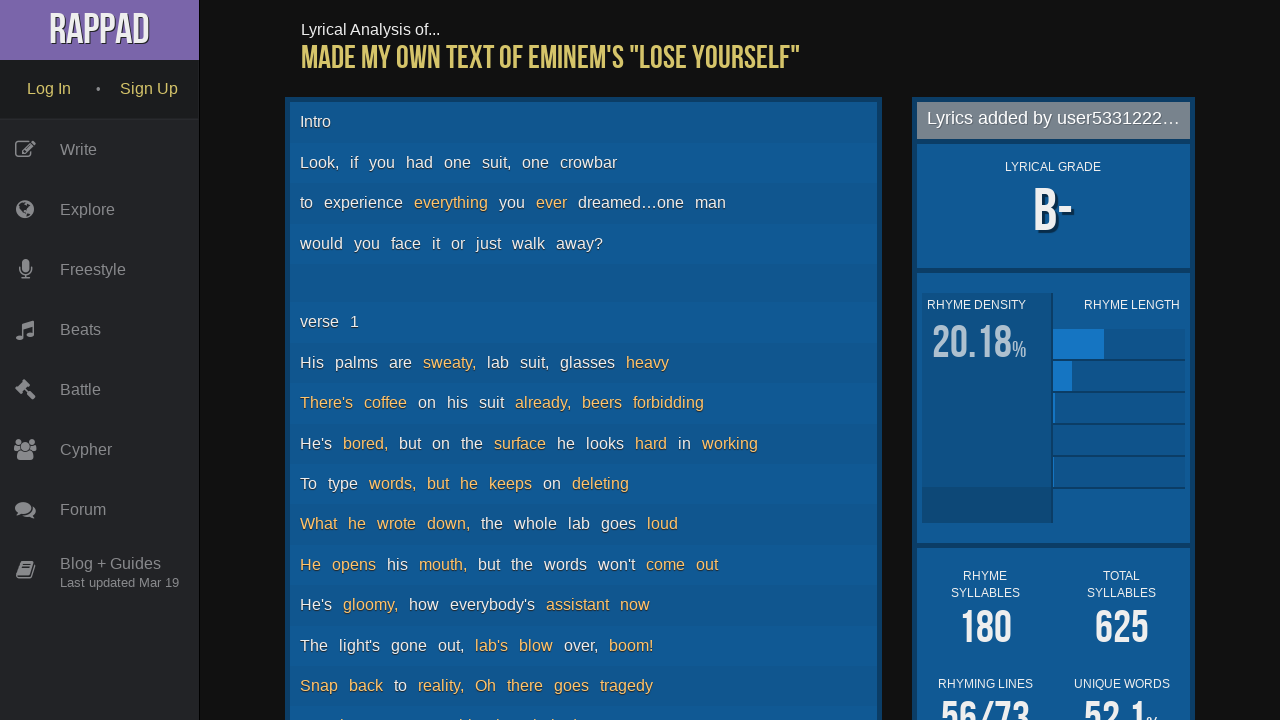

Assertion passed: rhyming words are present on the page
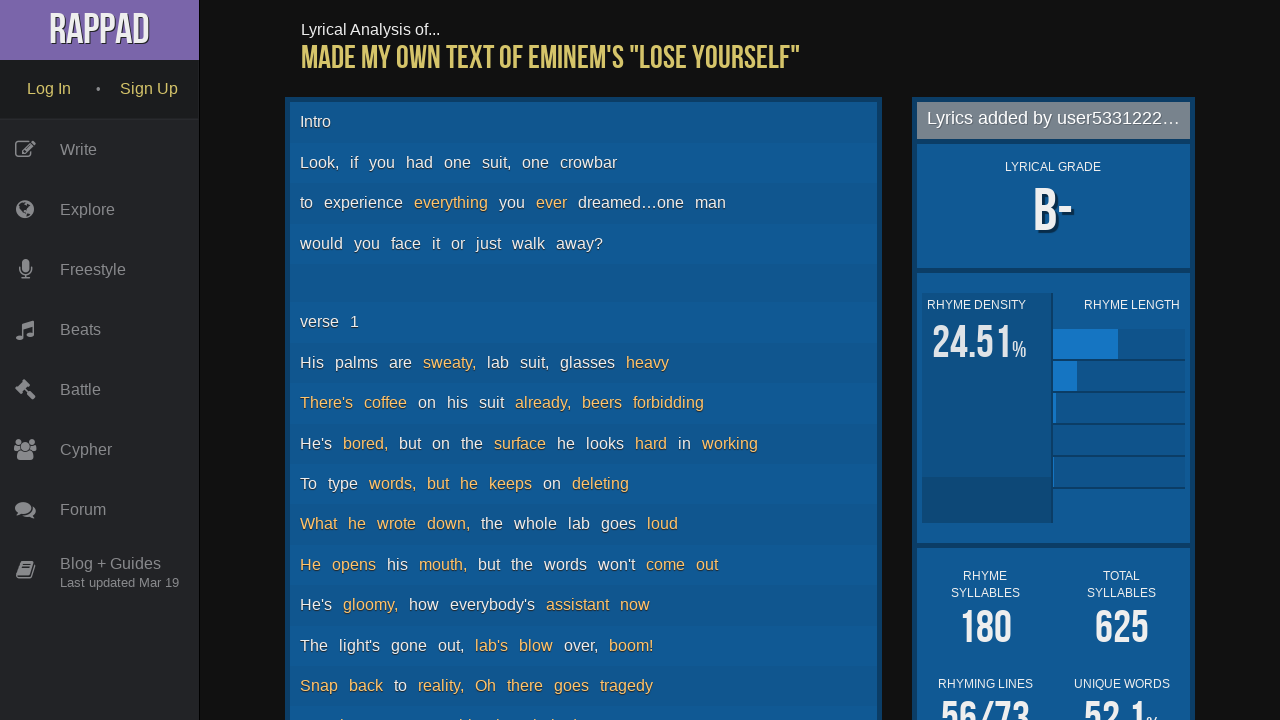

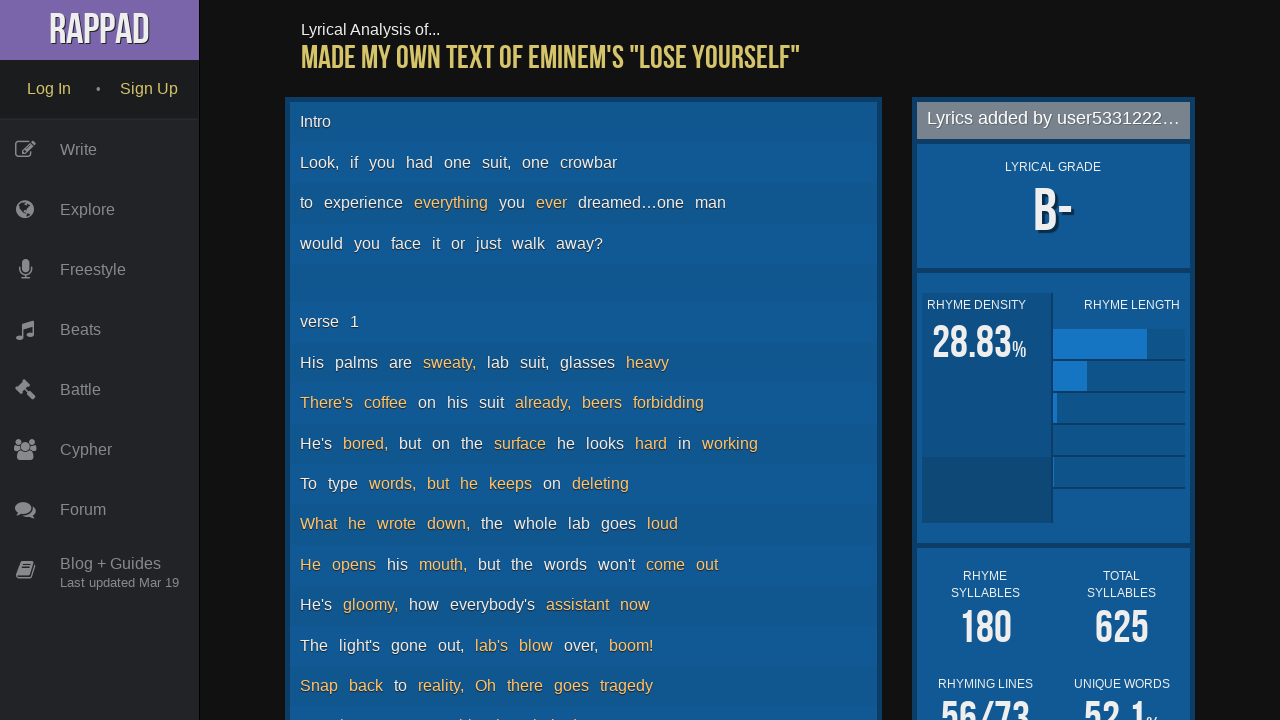